Tests clicking on the enable button and verifies that a loading indicator appears

Starting URL: https://the-internet.herokuapp.com/dynamic_controls

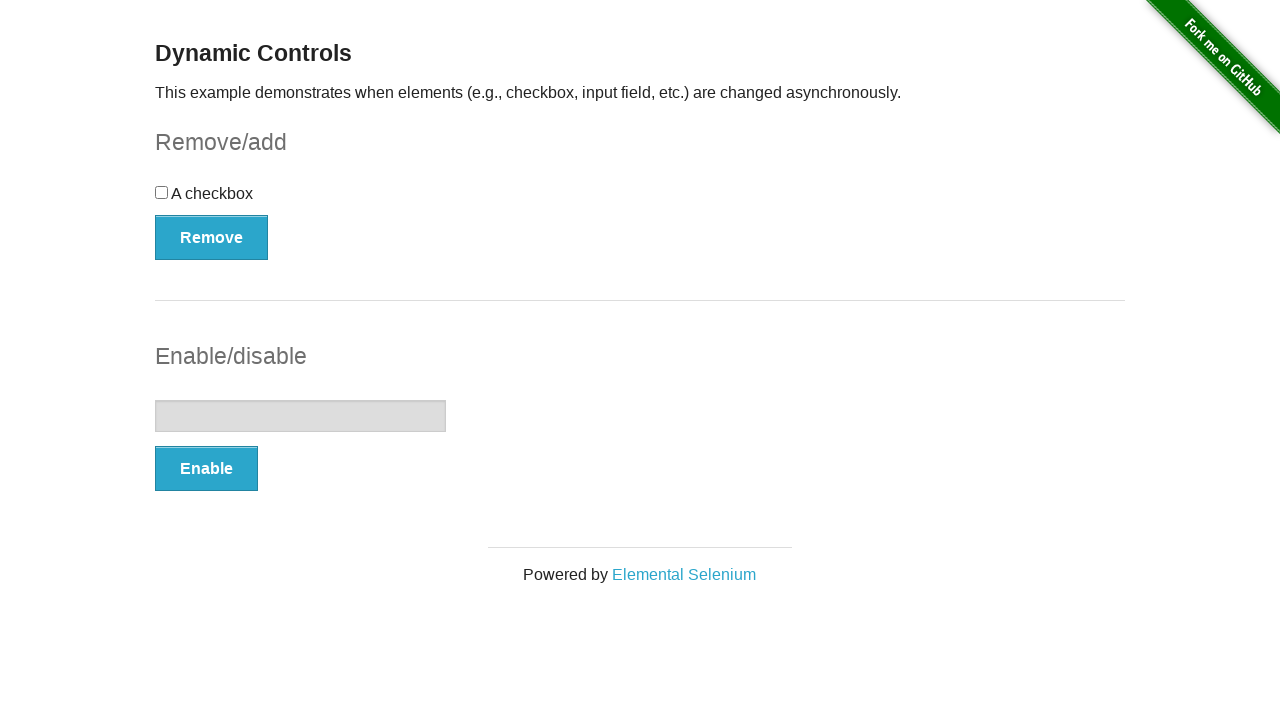

Clicked the Enable button at (206, 469) on button:has-text('Enable')
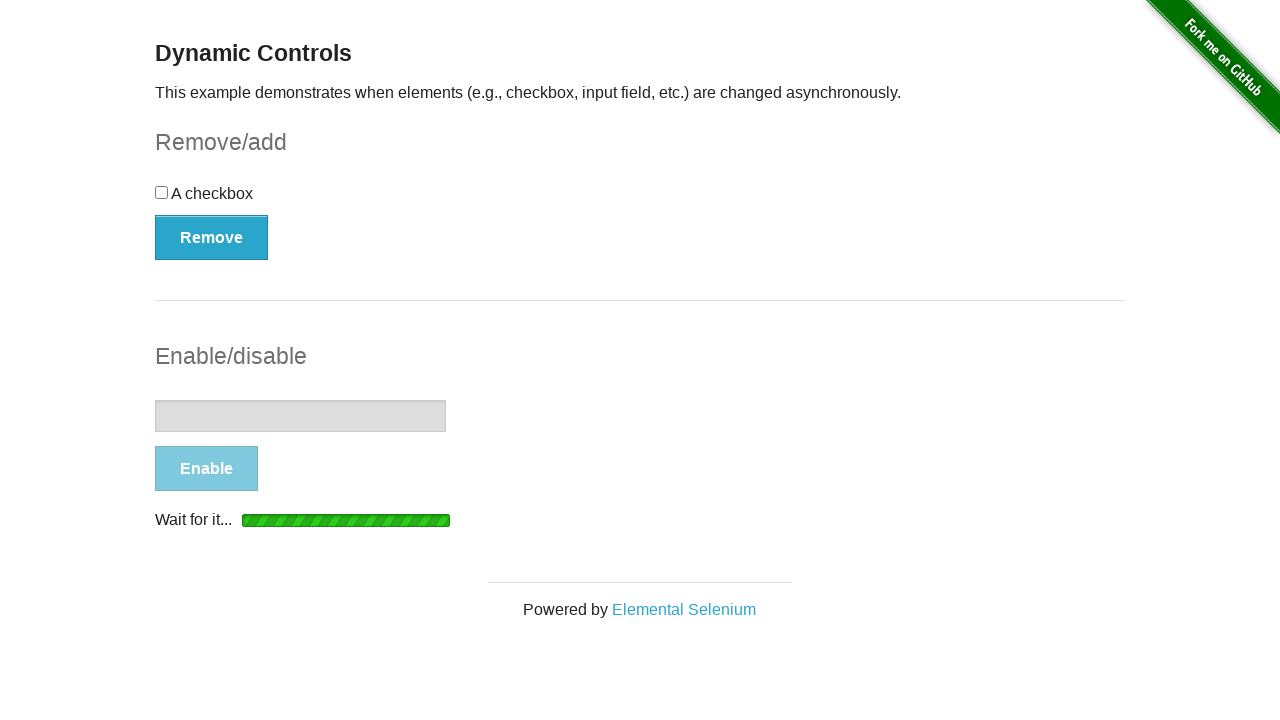

Loading indicator appeared
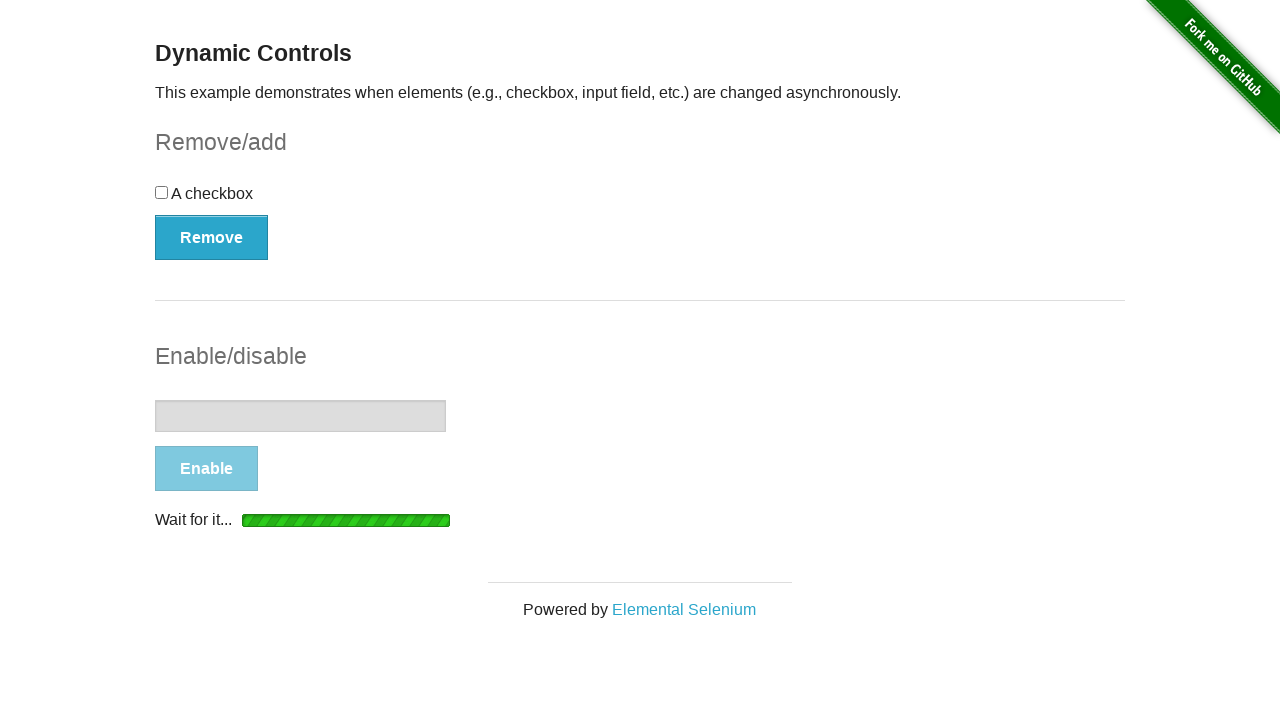

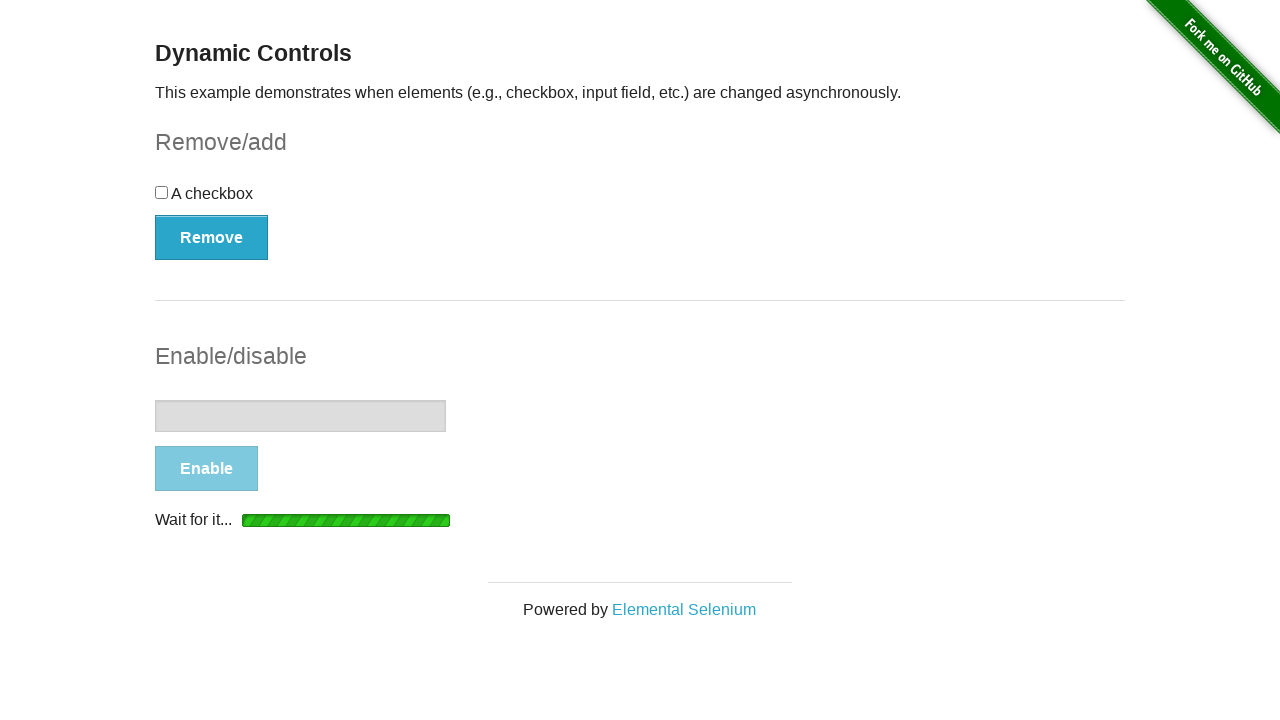